Navigates to a login page and verifies the login button is present by checking its CSS properties. This is a demonstration of inspecting element styles.

Starting URL: https://opensource-demo.orangehrmlive.com/web/index.php/auth/login

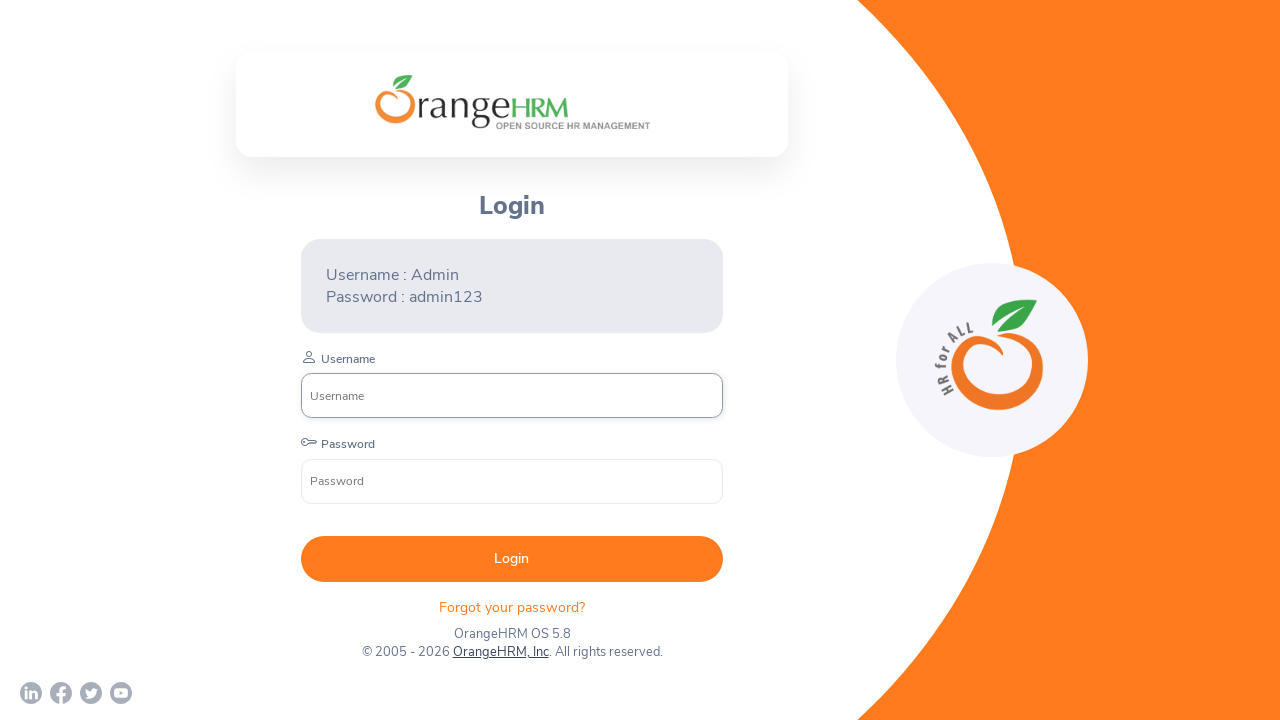

Login button became visible on the page
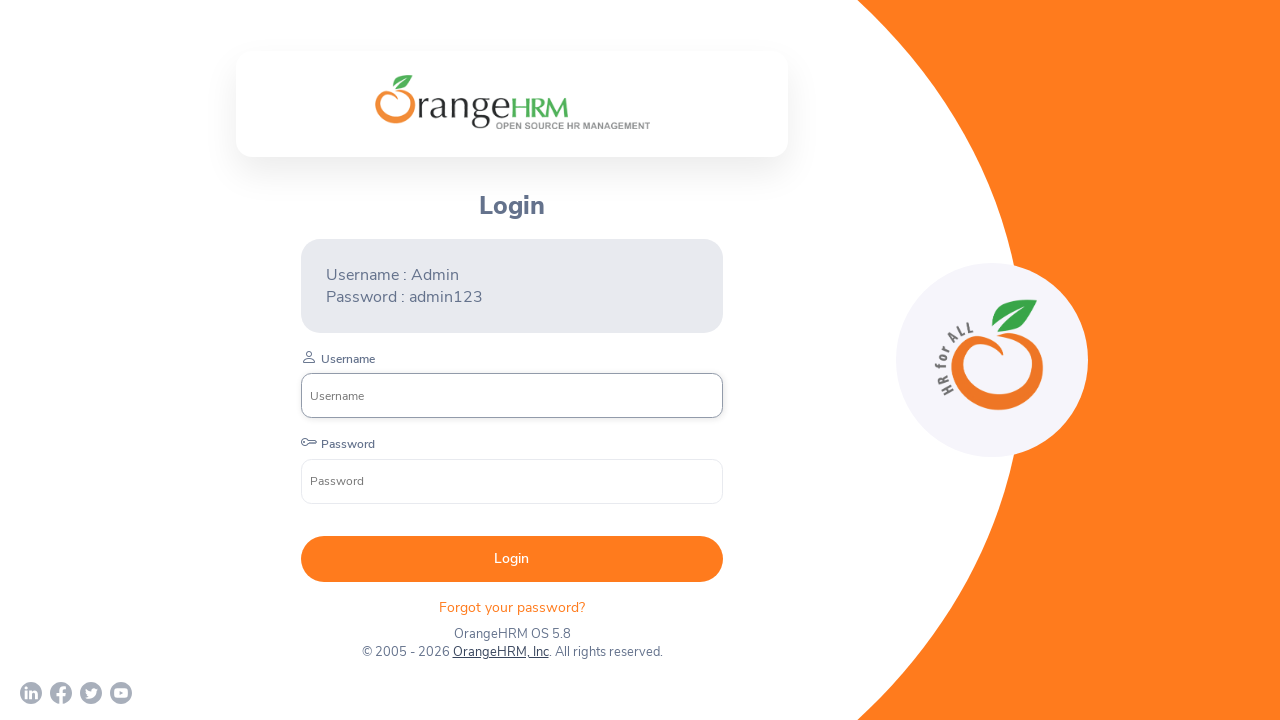

Retrieved CSS height property of login button: 46px
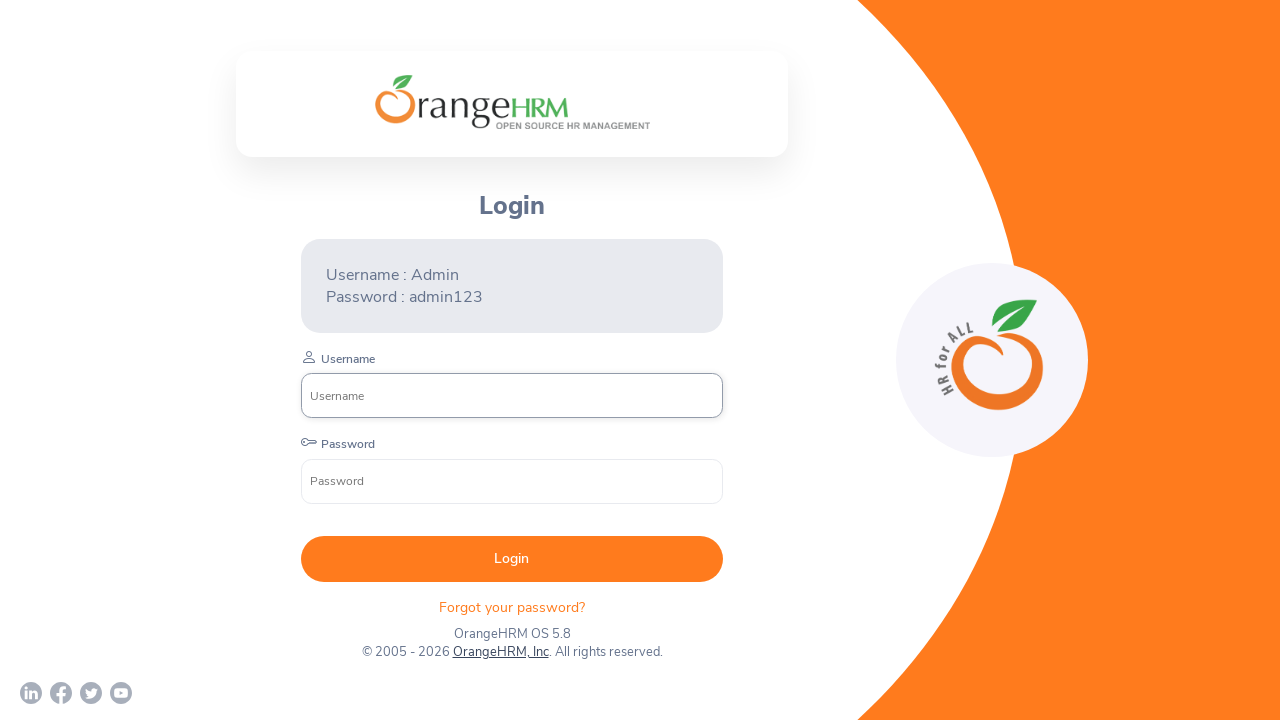

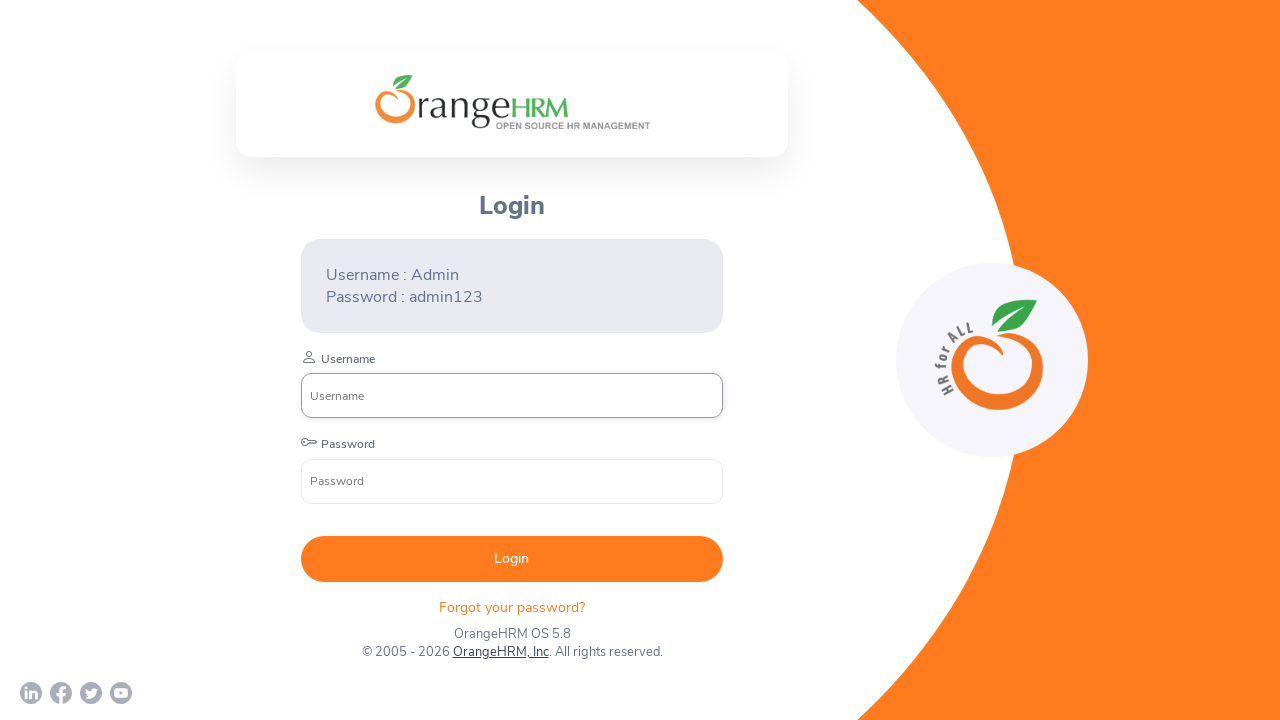